Tests filtering to display only active (non-completed) items

Starting URL: https://demo.playwright.dev/todomvc

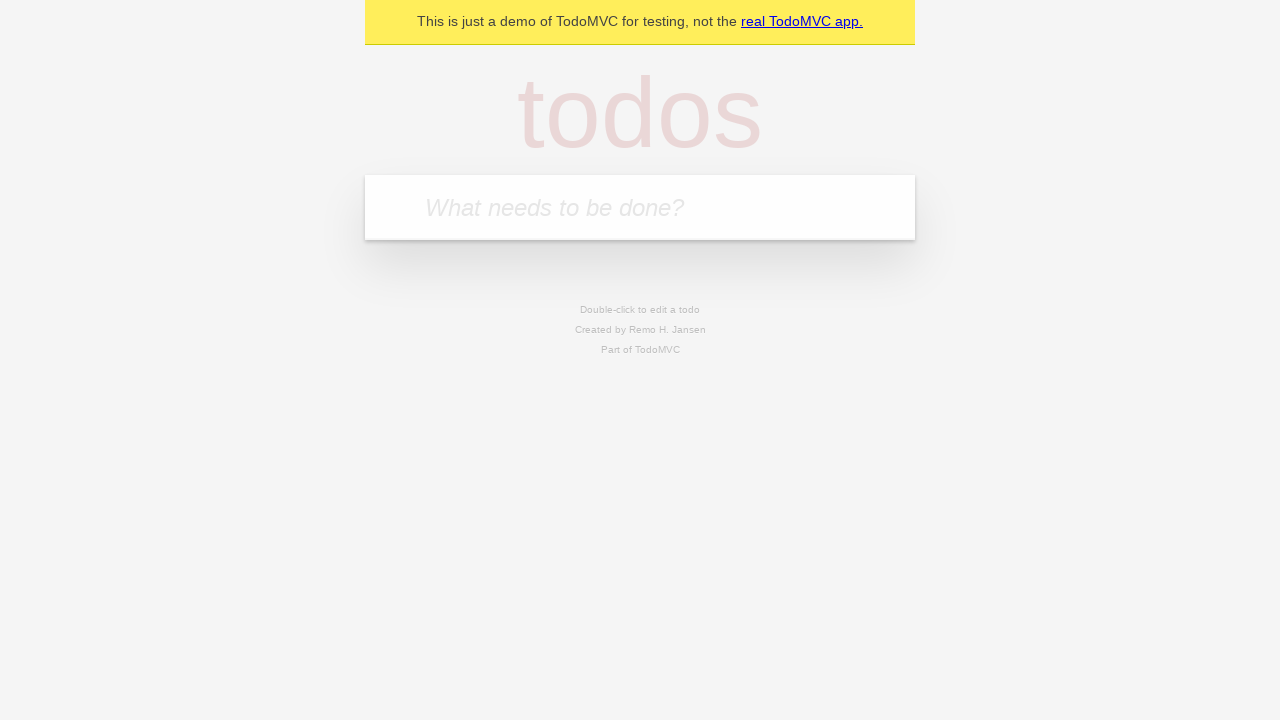

Filled new todo input with 'buy some cheese' on .new-todo
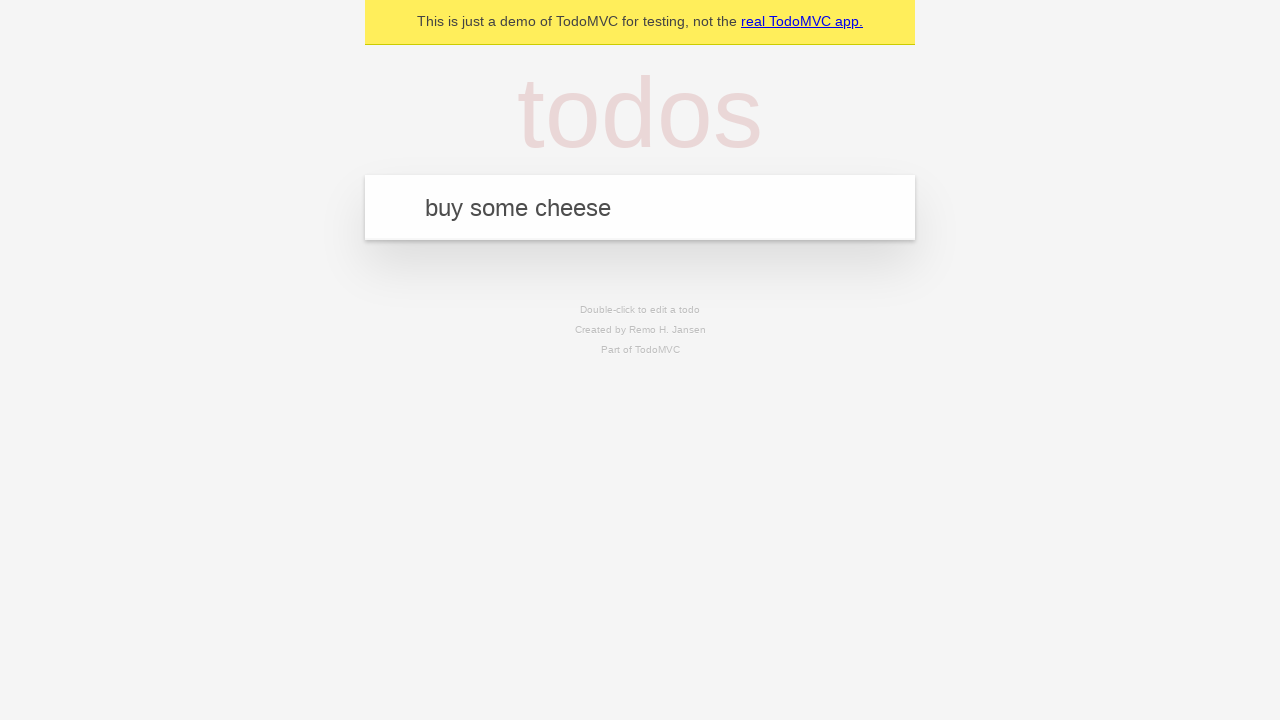

Pressed Enter to create first todo on .new-todo
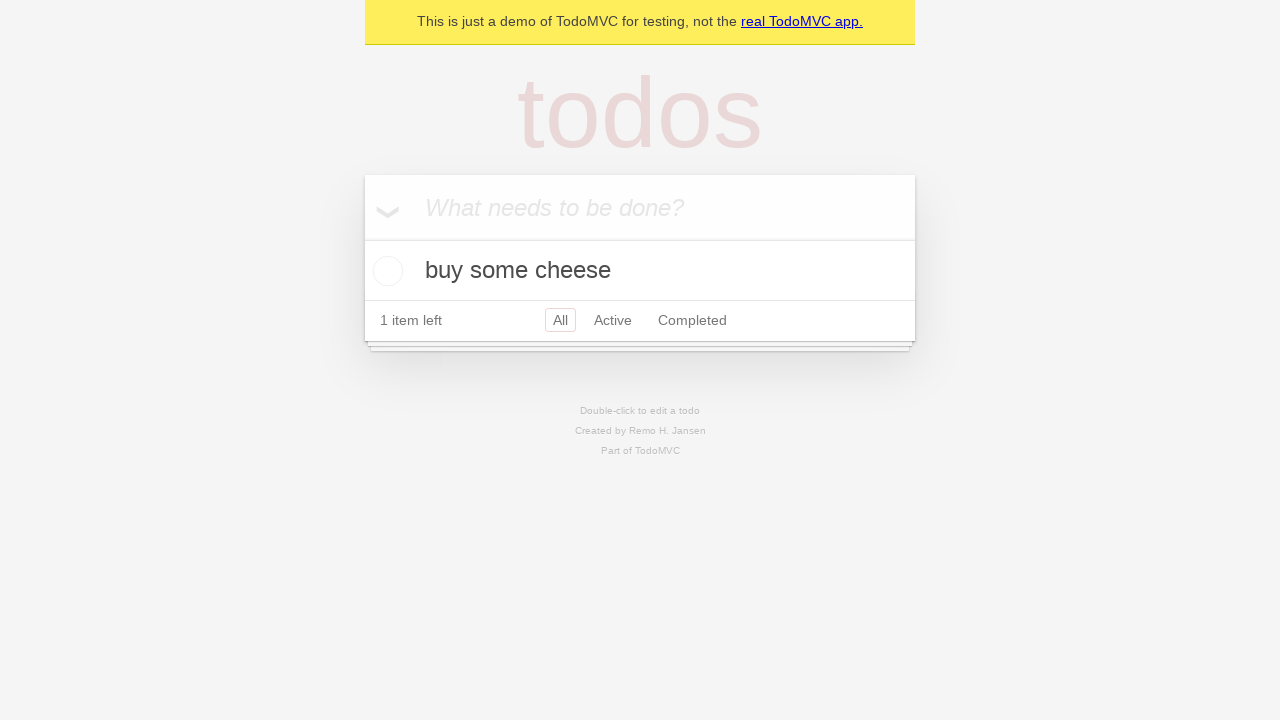

Filled new todo input with 'feed the cat' on .new-todo
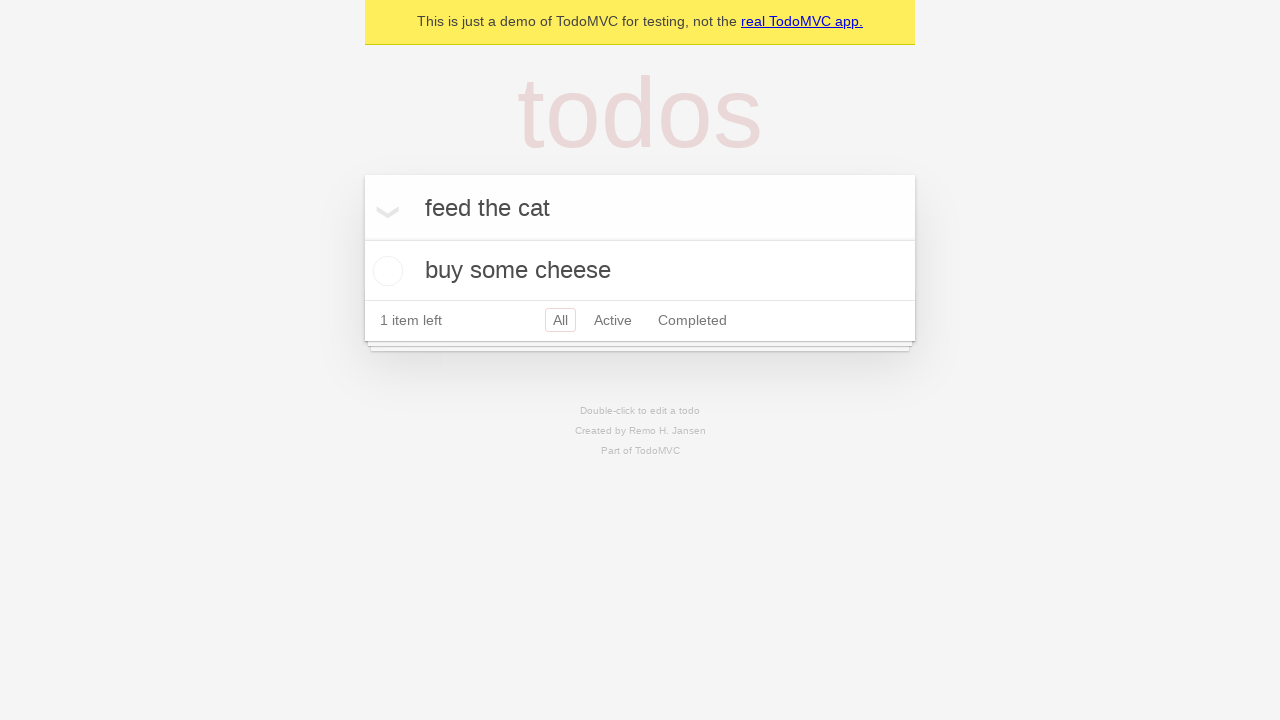

Pressed Enter to create second todo on .new-todo
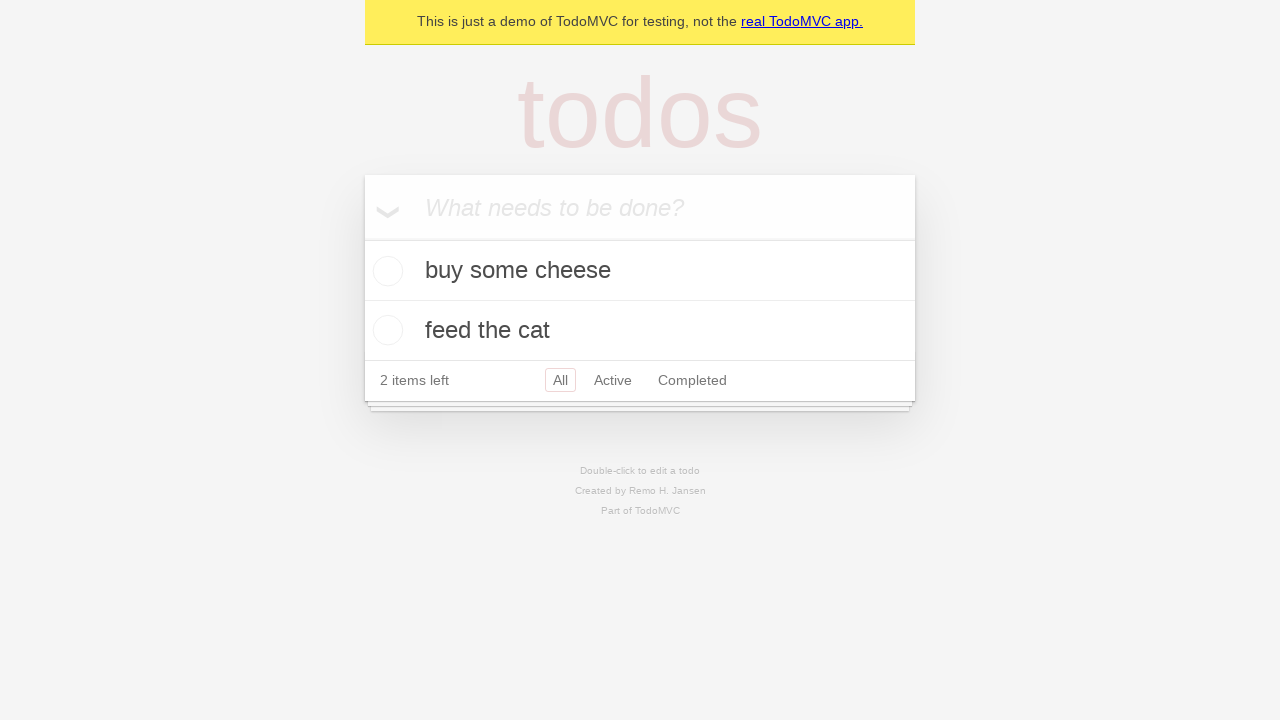

Filled new todo input with 'book a doctors appointment' on .new-todo
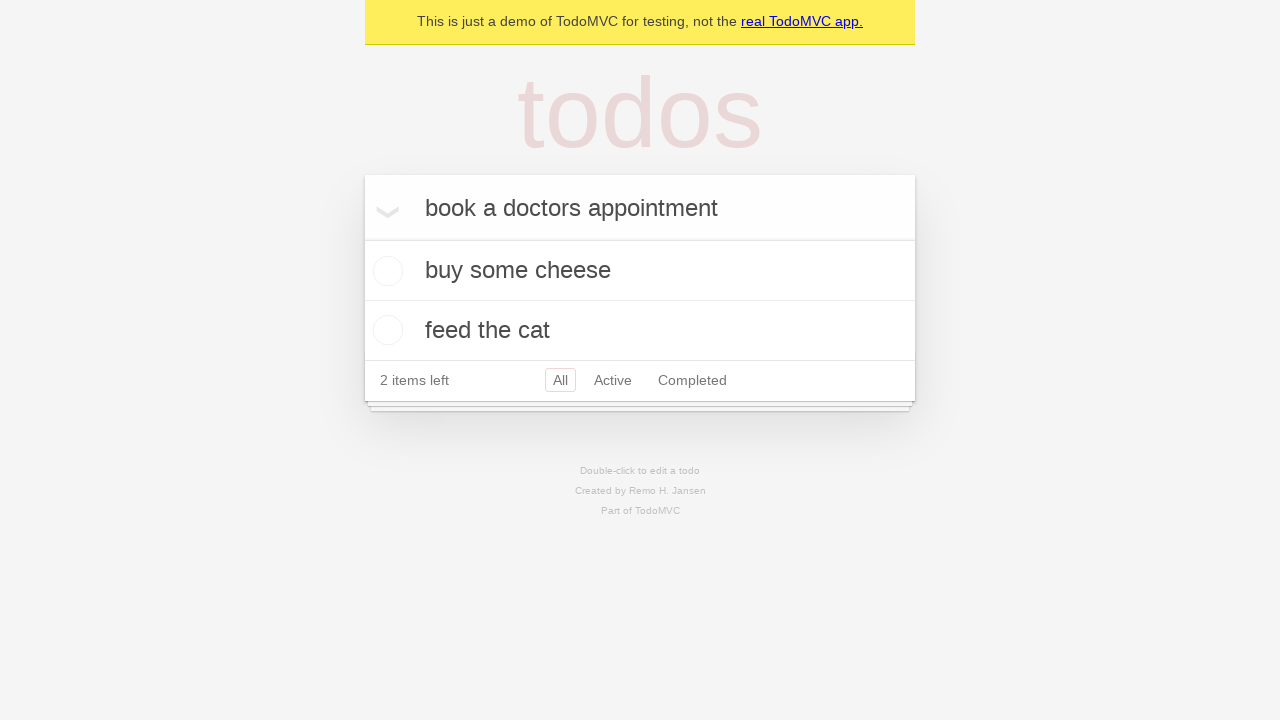

Pressed Enter to create third todo on .new-todo
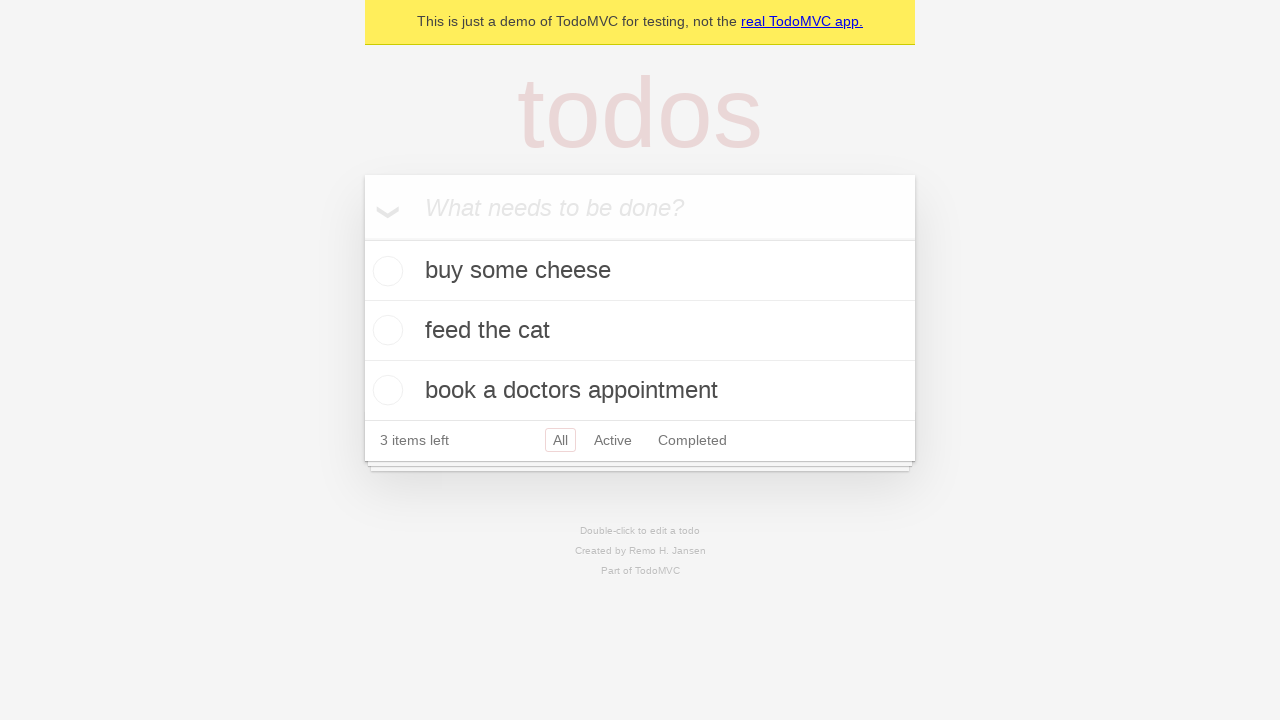

All three todos have been created and loaded
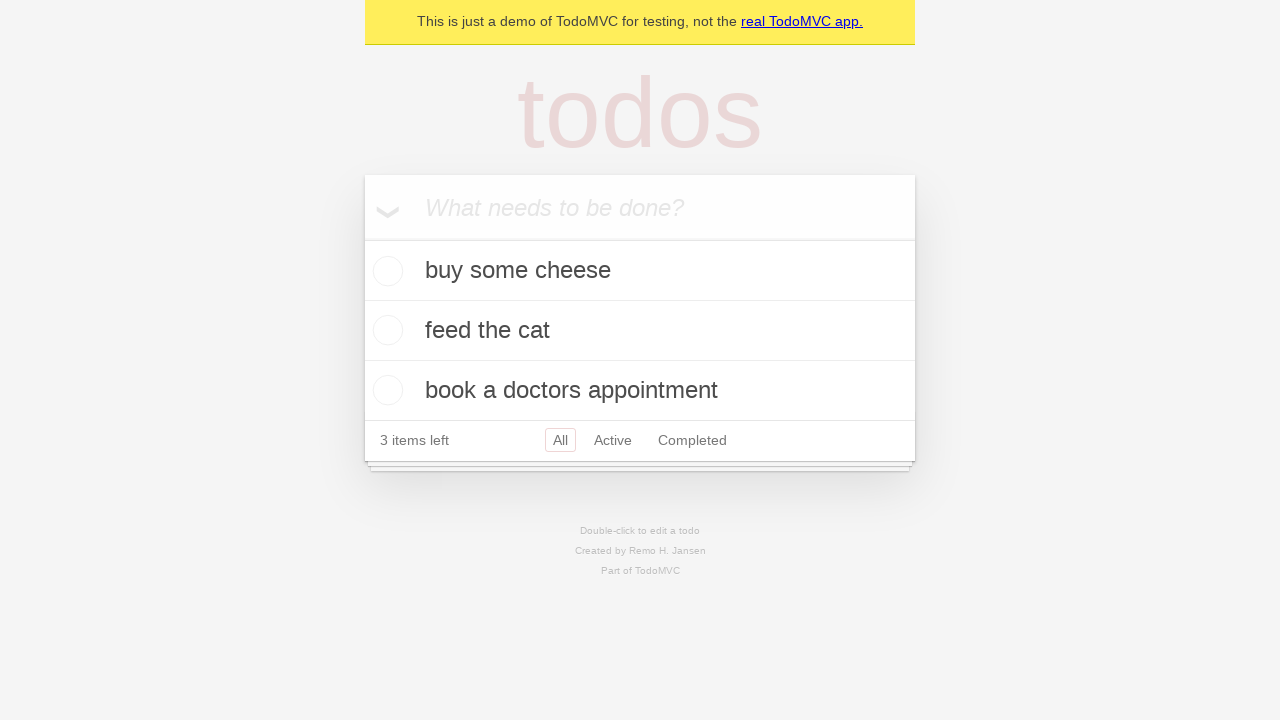

Checked the second todo to mark it as completed at (385, 330) on .todo-list li .toggle >> nth=1
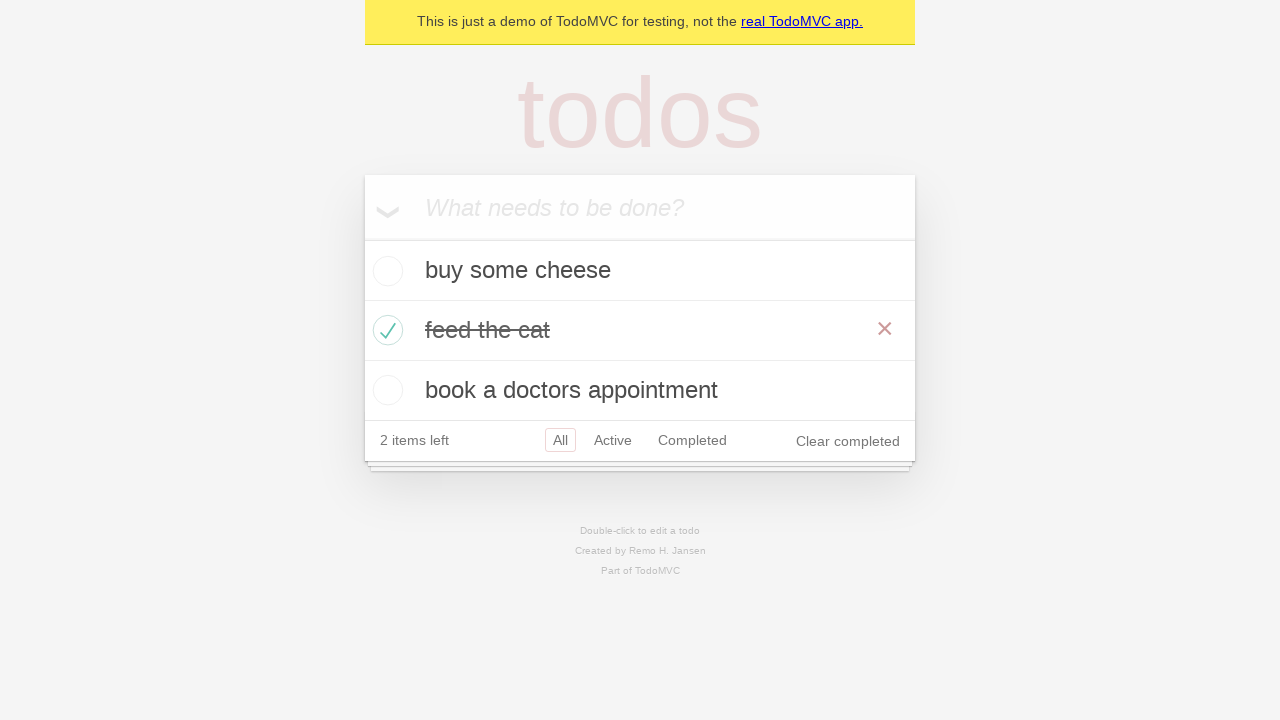

Clicked Active filter to display only active items at (613, 440) on .filters >> text=Active
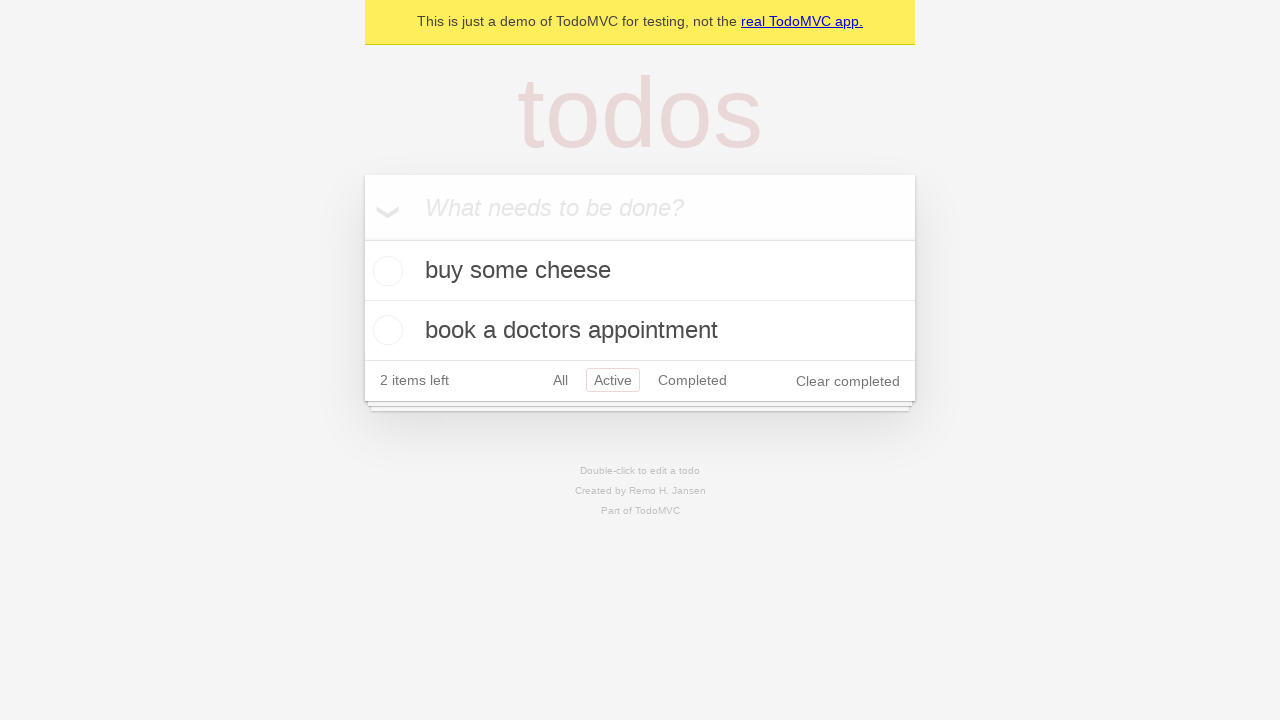

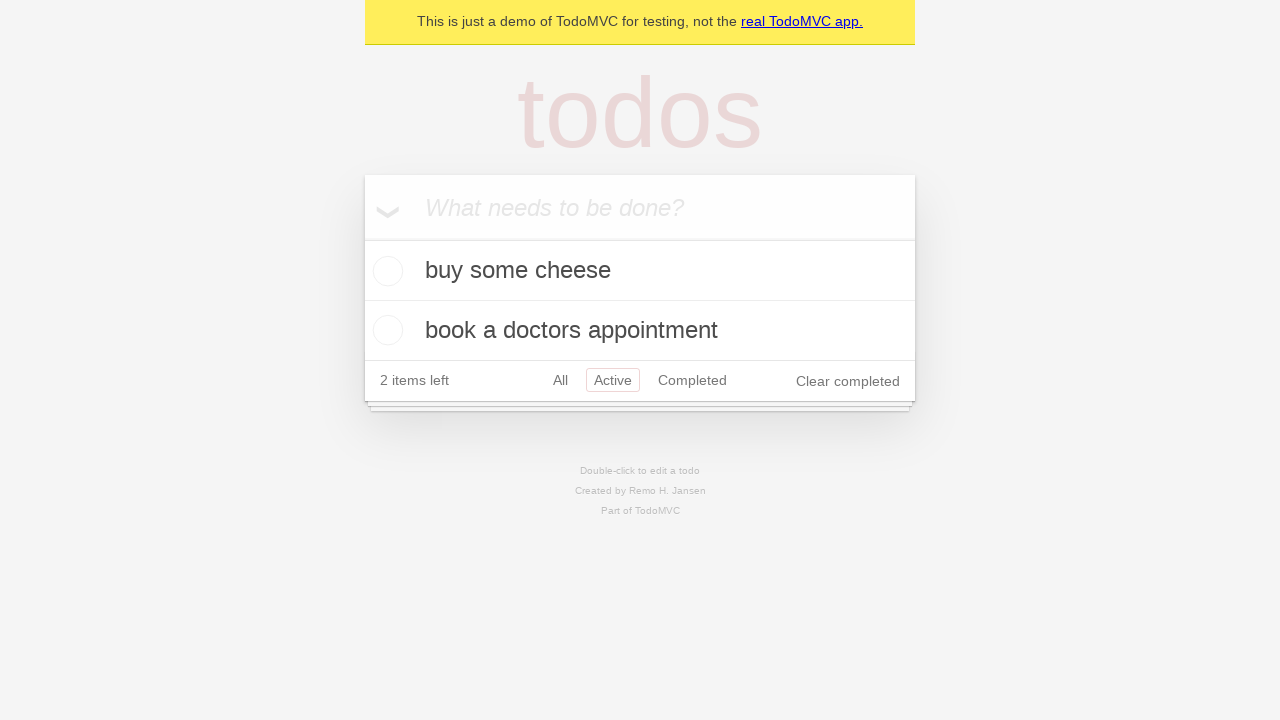